Tests automation practice form by selecting gender radio button and hobbies checkbox

Starting URL: https://demoqa.com/automation-practice-form

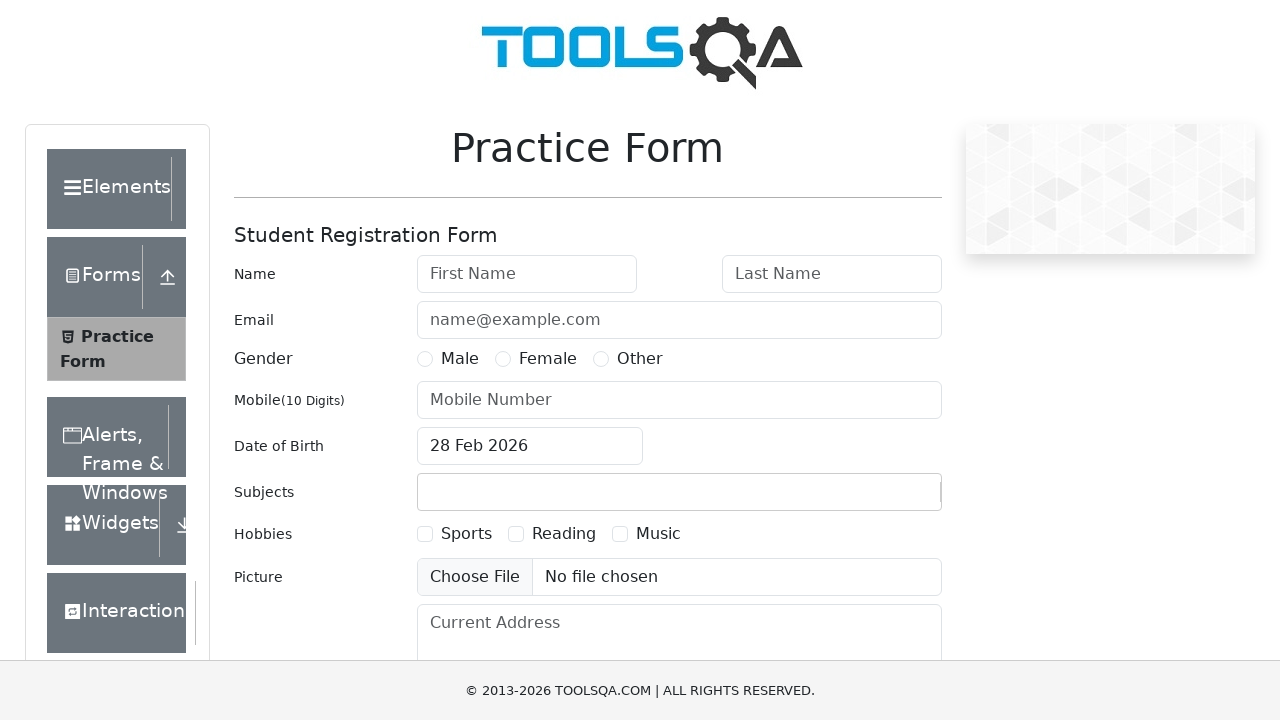

Selected Female gender radio button at (548, 359) on xpath=//label[@for='gender-radio-2']
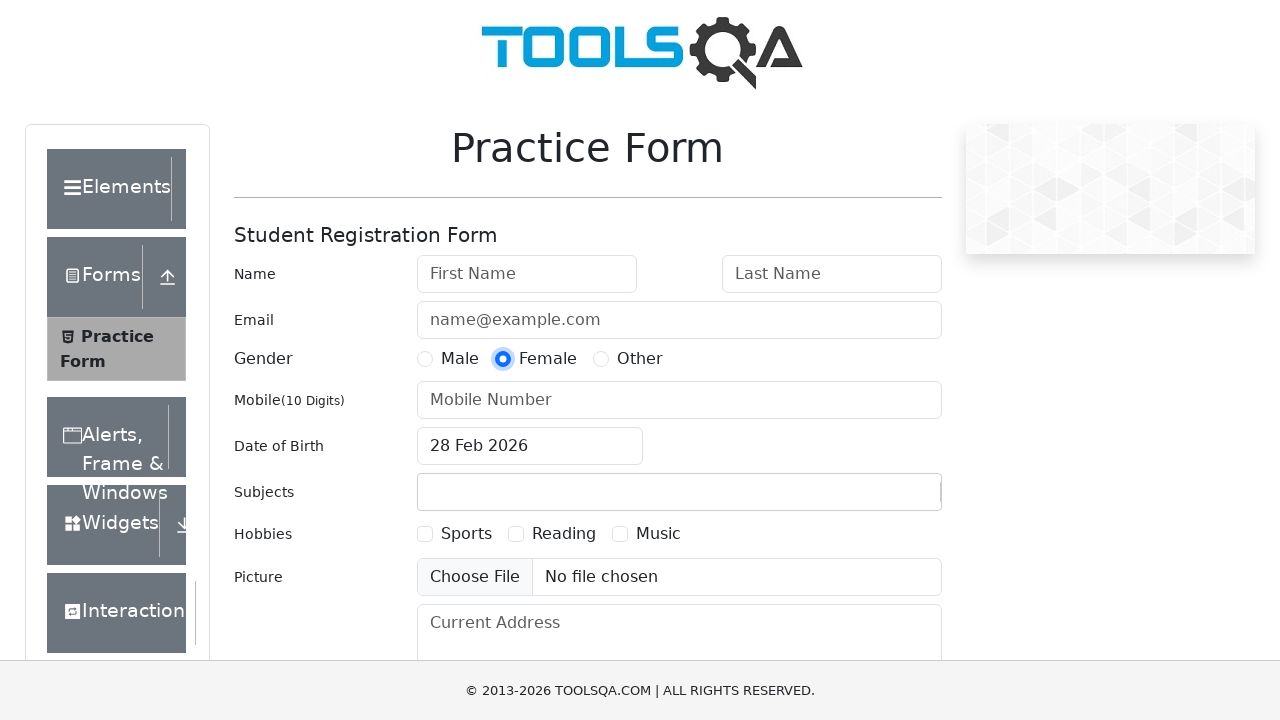

Checked Sports hobbies checkbox at (466, 534) on xpath=//label[@for='hobbies-checkbox-1']
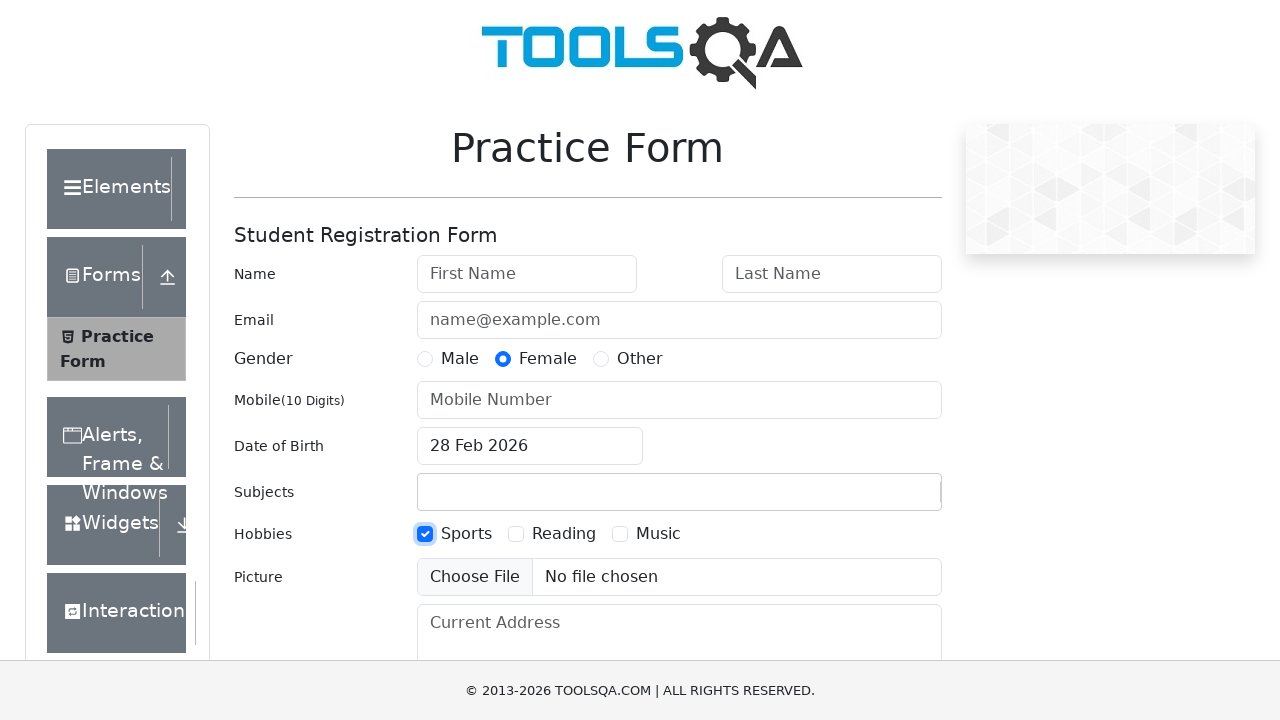

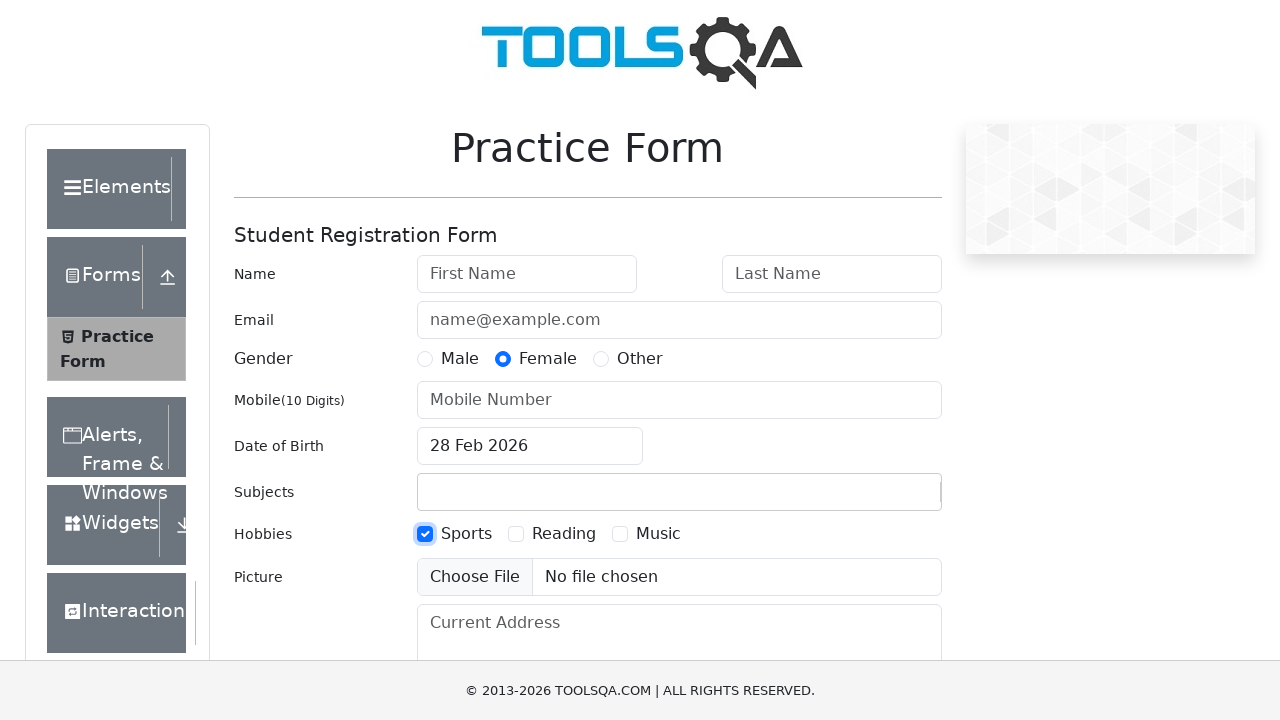